Tests closing the login modal using the Close button without entering any credentials, verifying the modal disappears and the page returns to normal state

Starting URL: https://demoblaze.com/index.html

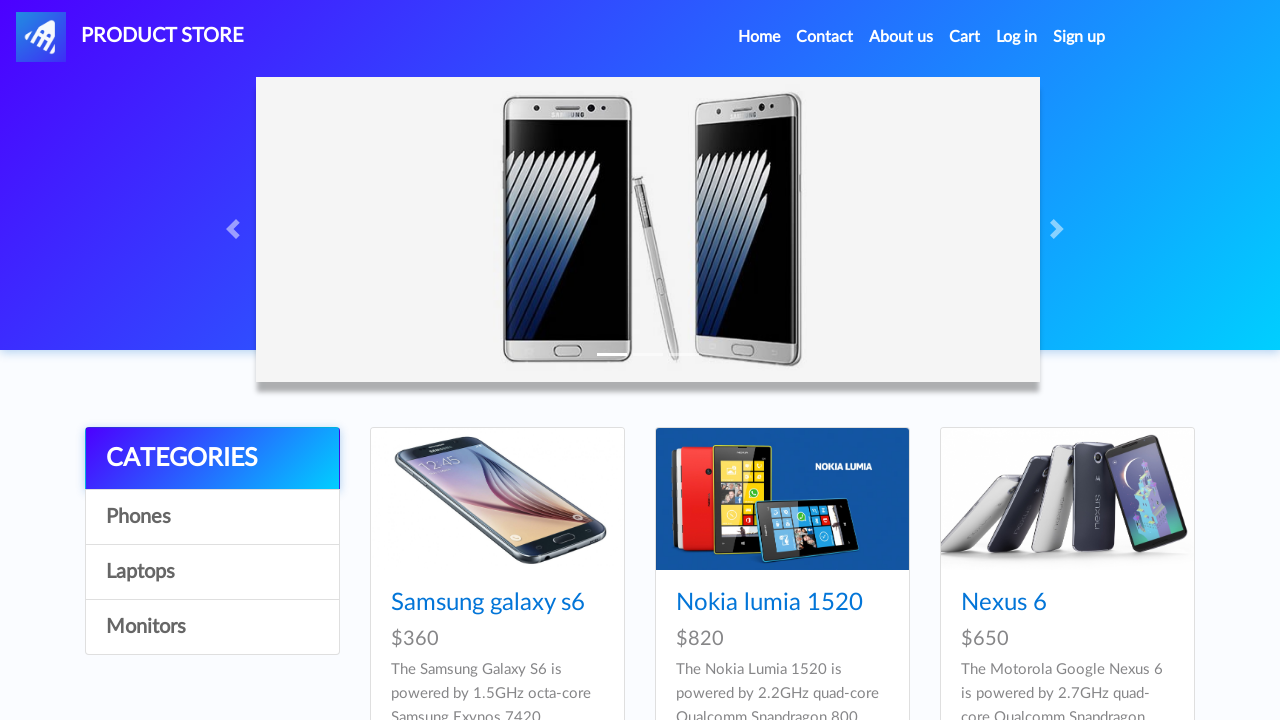

Waited for Login button to be visible on homepage
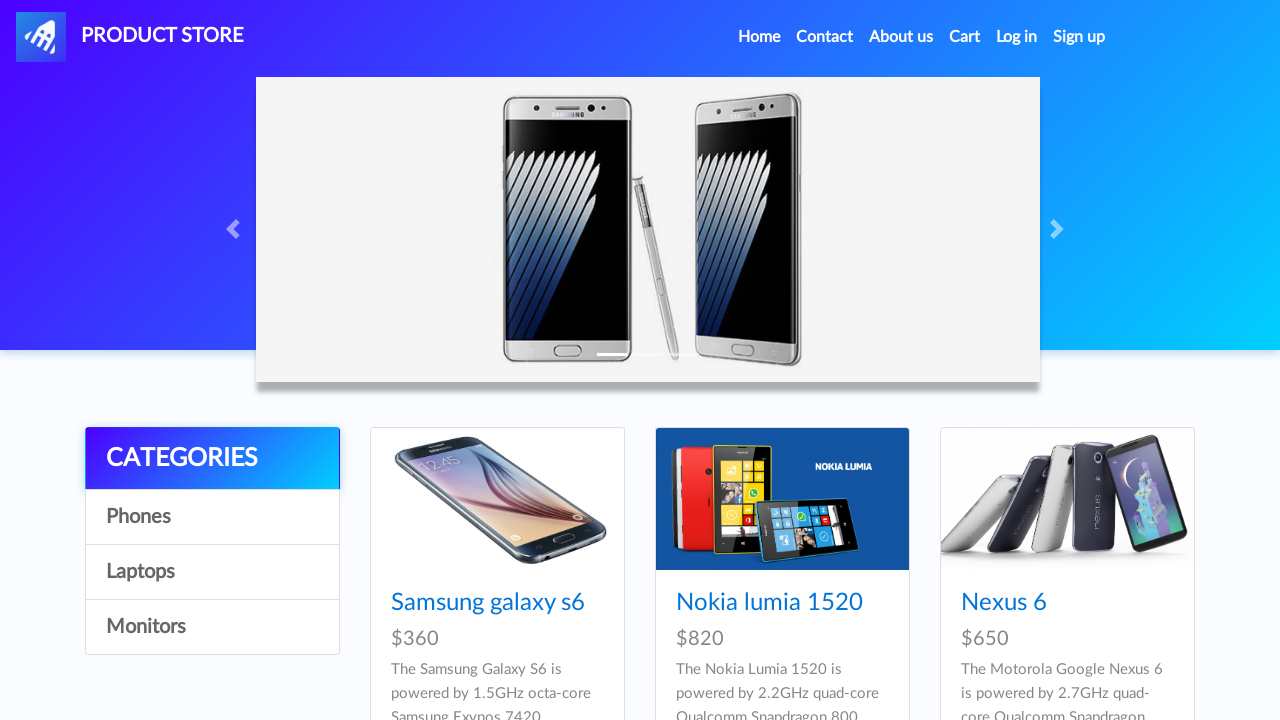

Clicked Login button to open login modal at (1017, 37) on #login2
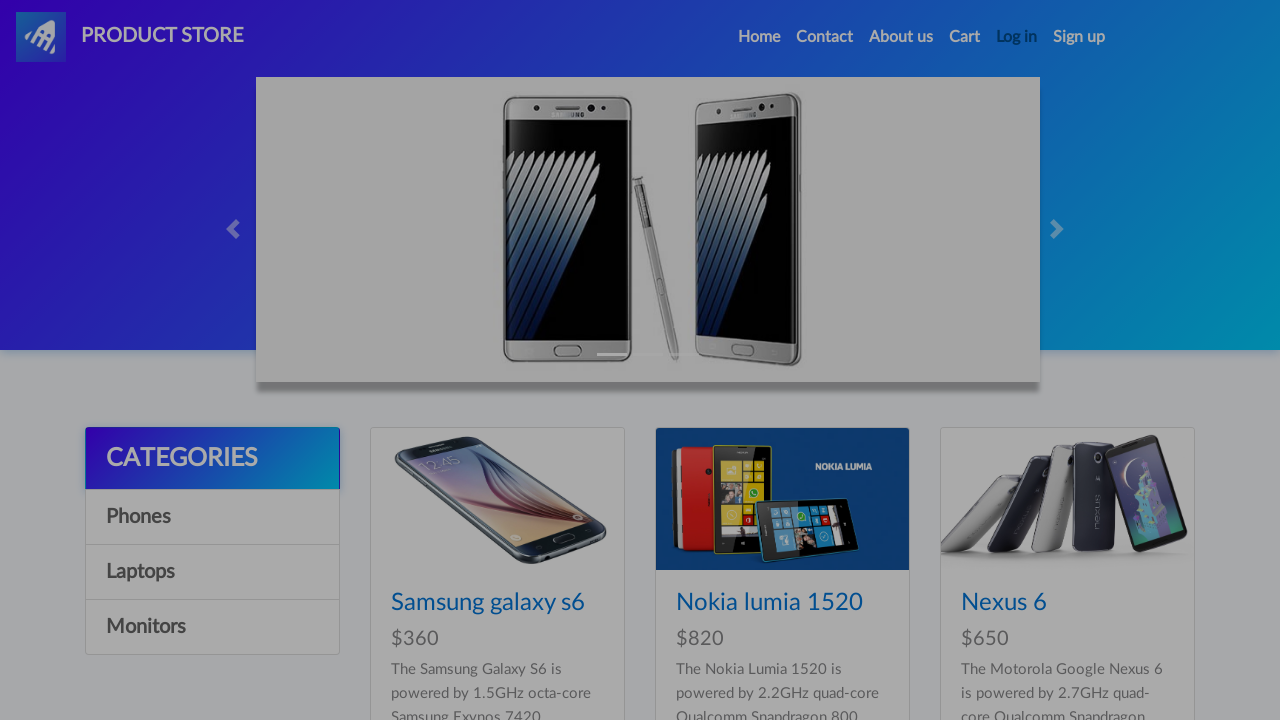

Login modal appeared with visible title
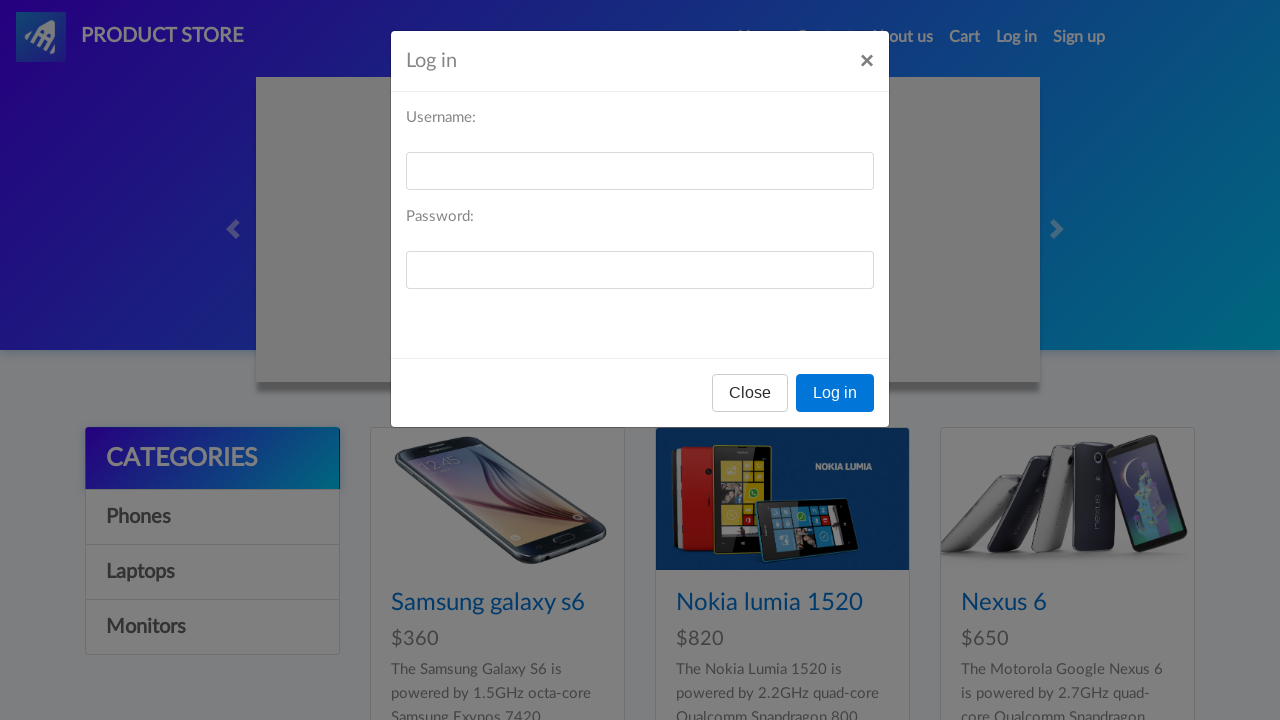

Clicked Close button to dismiss login modal without logging in at (750, 393) on xpath=//div[@id='logInModal']//button[text()='Close']
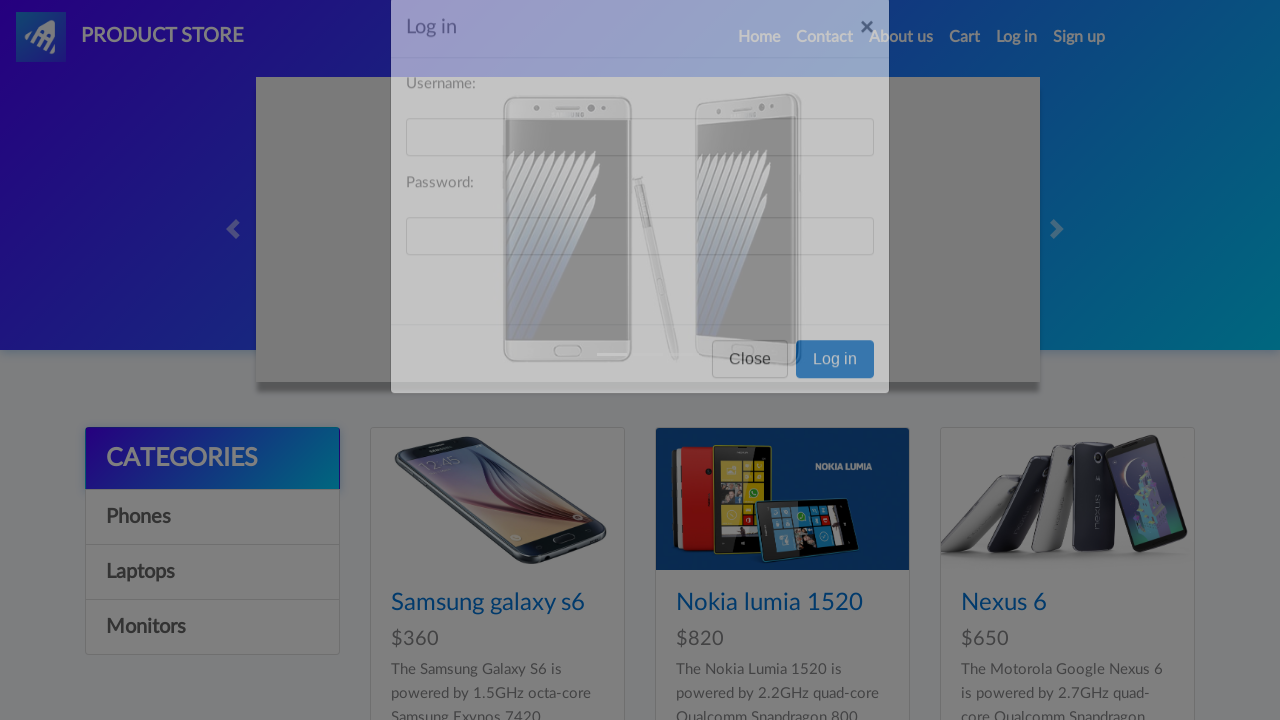

Login modal disappeared and is no longer visible
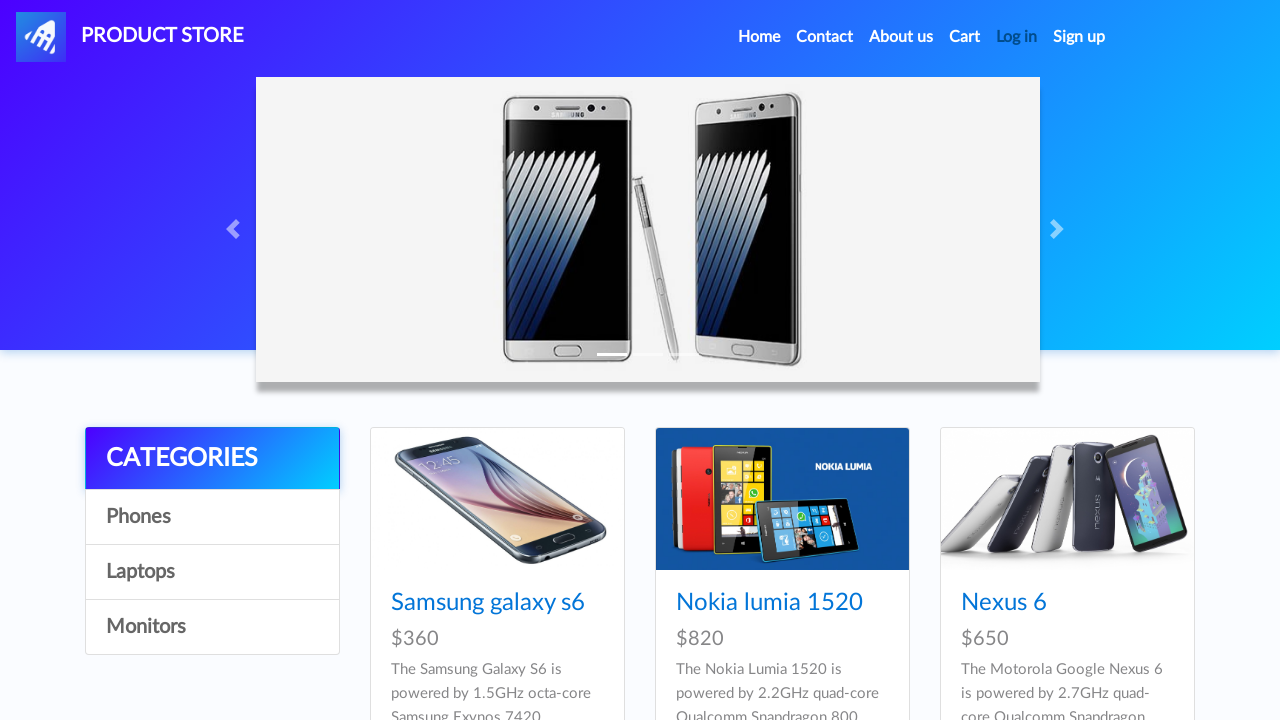

Login button is visible again, page returned to normal state
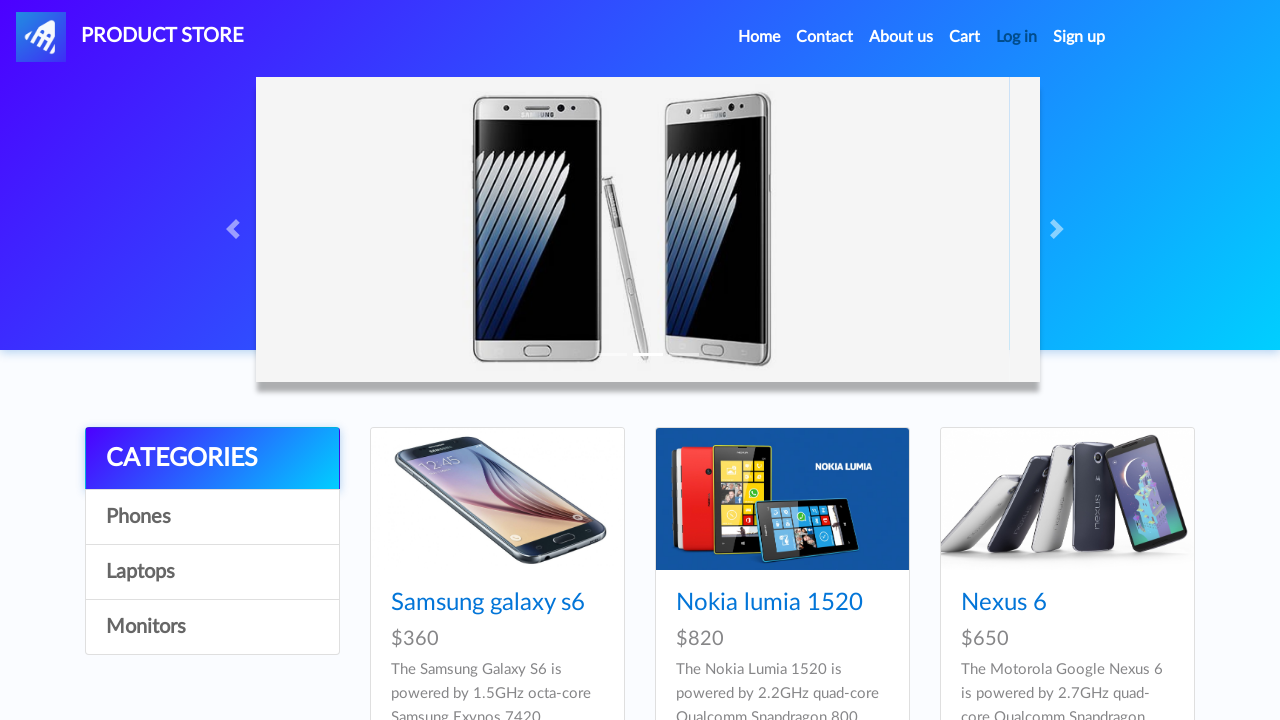

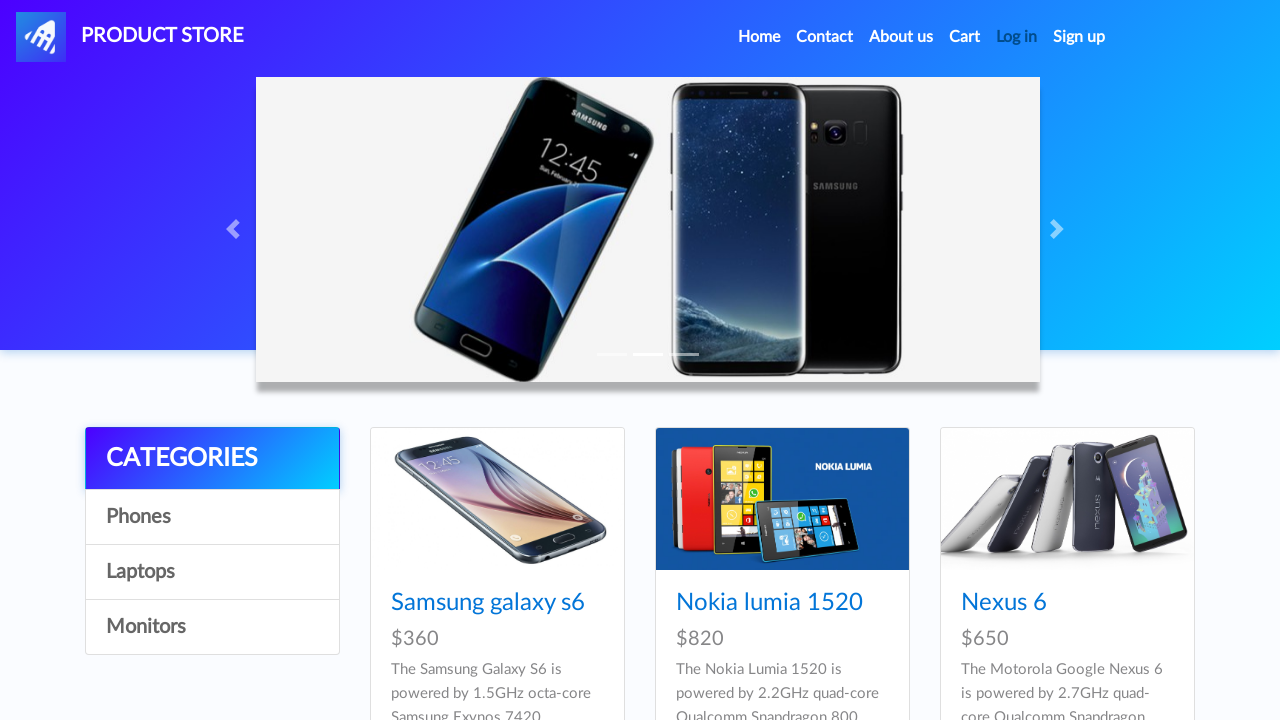